Tests the Python.org search functionality by entering "pycon" as a search query and verifying that results are returned

Starting URL: http://www.python.org

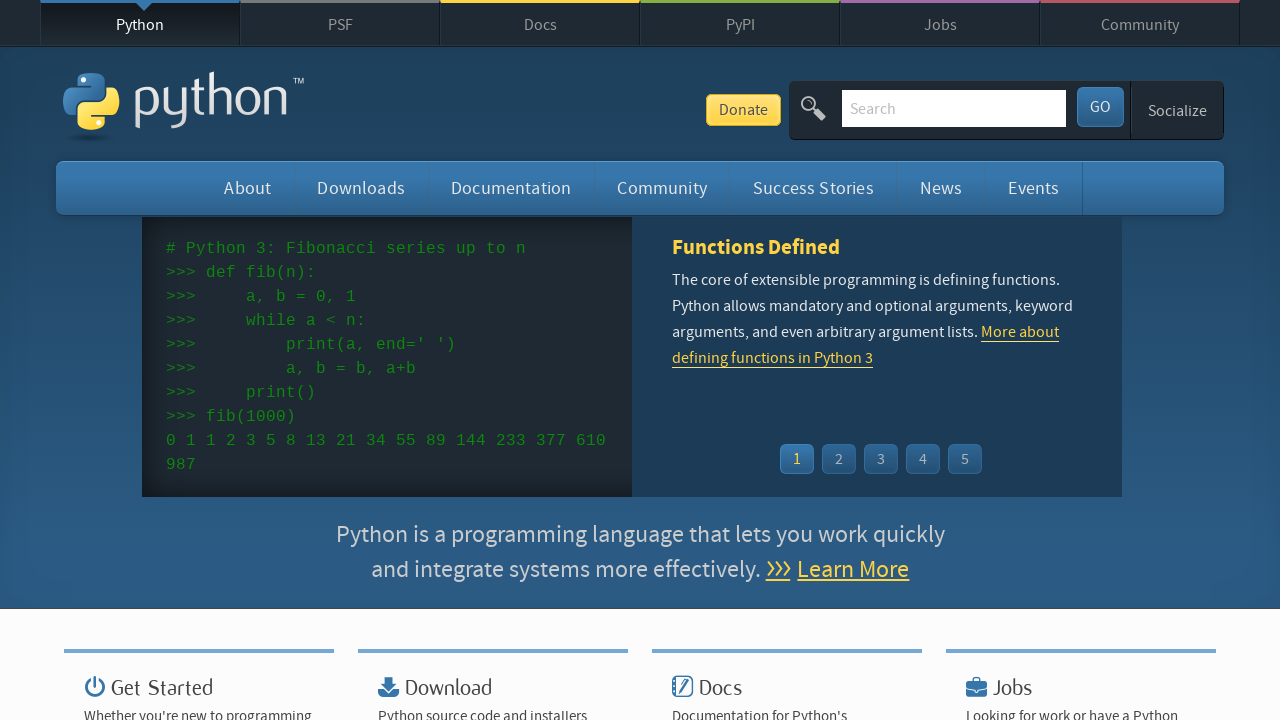

Verified page title contains 'Python'
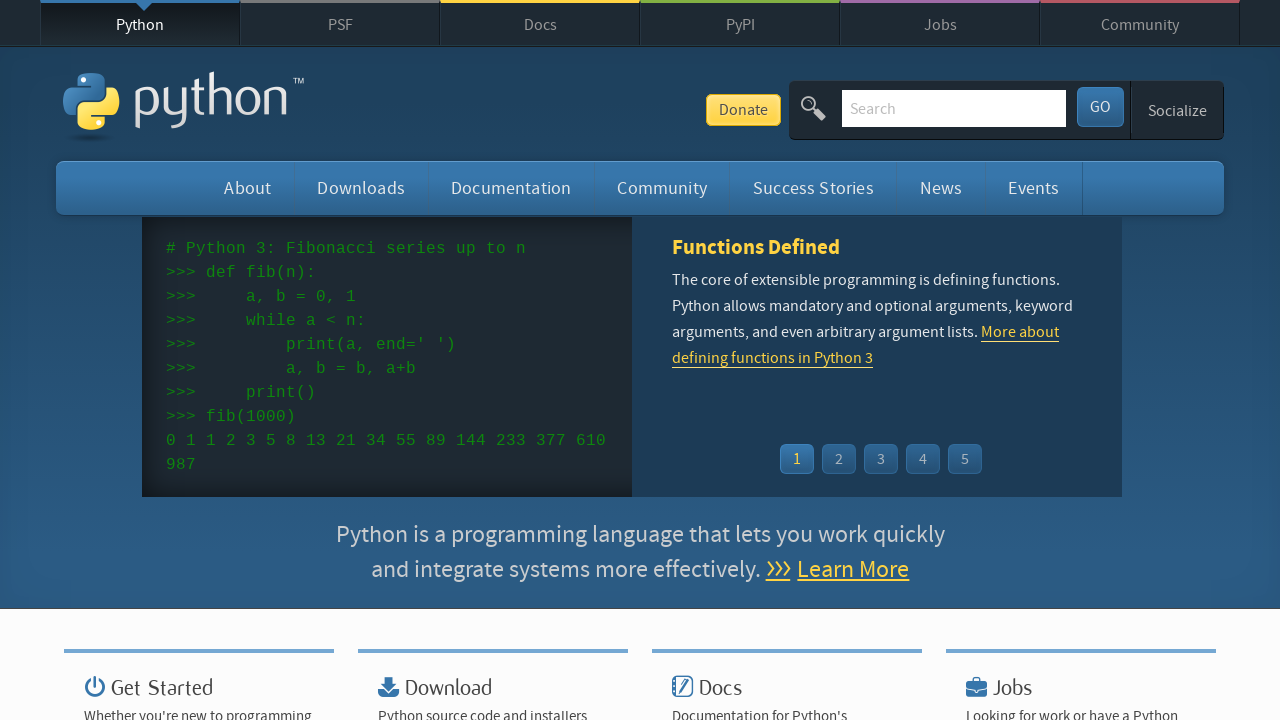

Filled search box with 'pycon' on input[name='q']
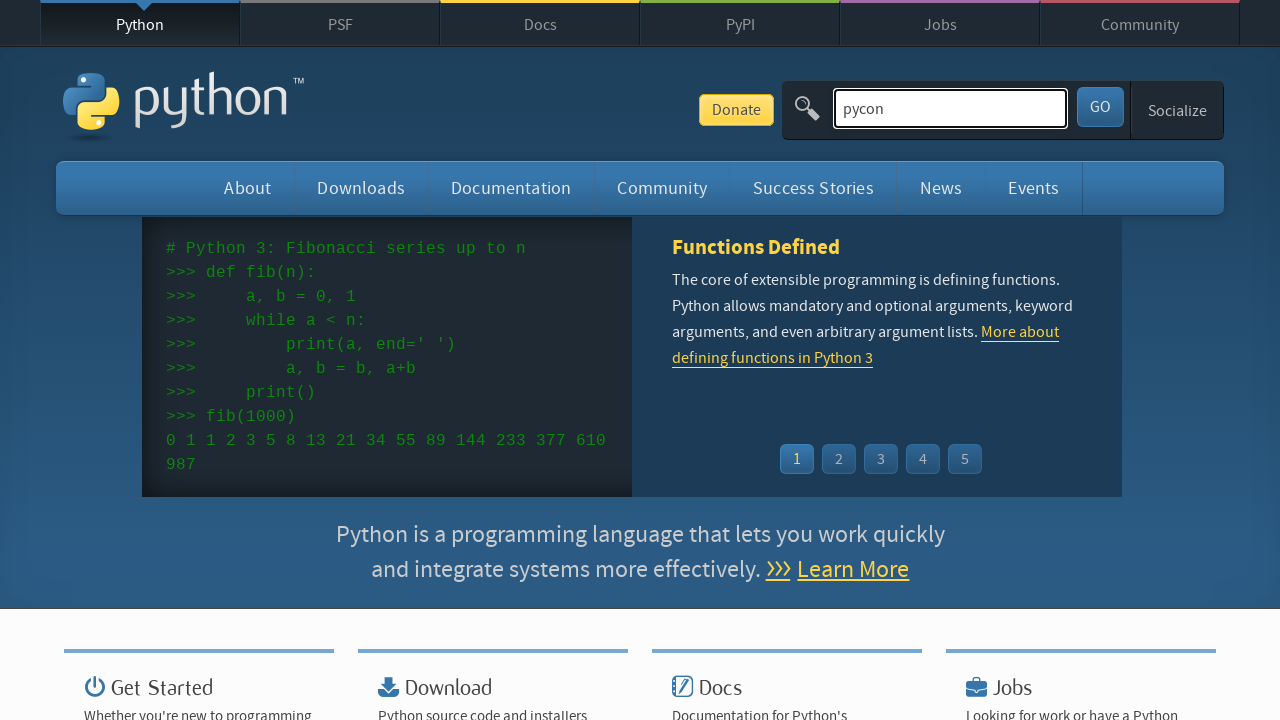

Pressed Enter to submit search query on input[name='q']
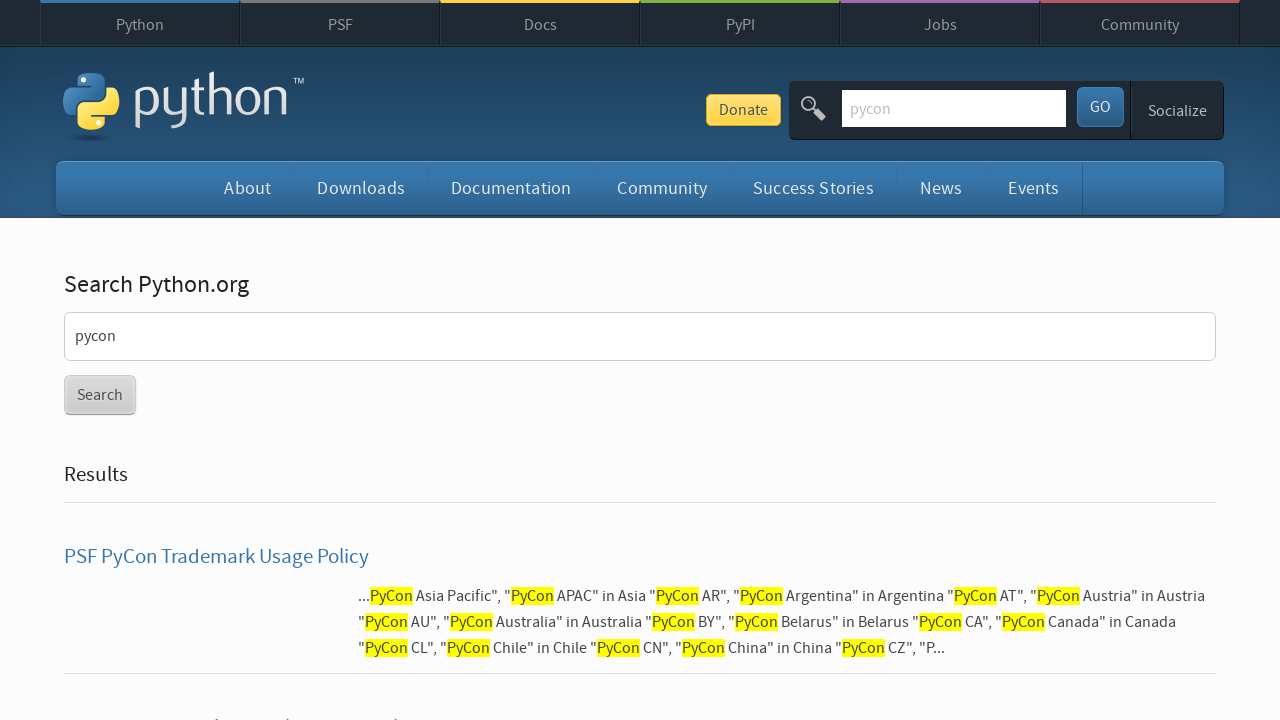

Waited for page to reach networkidle state
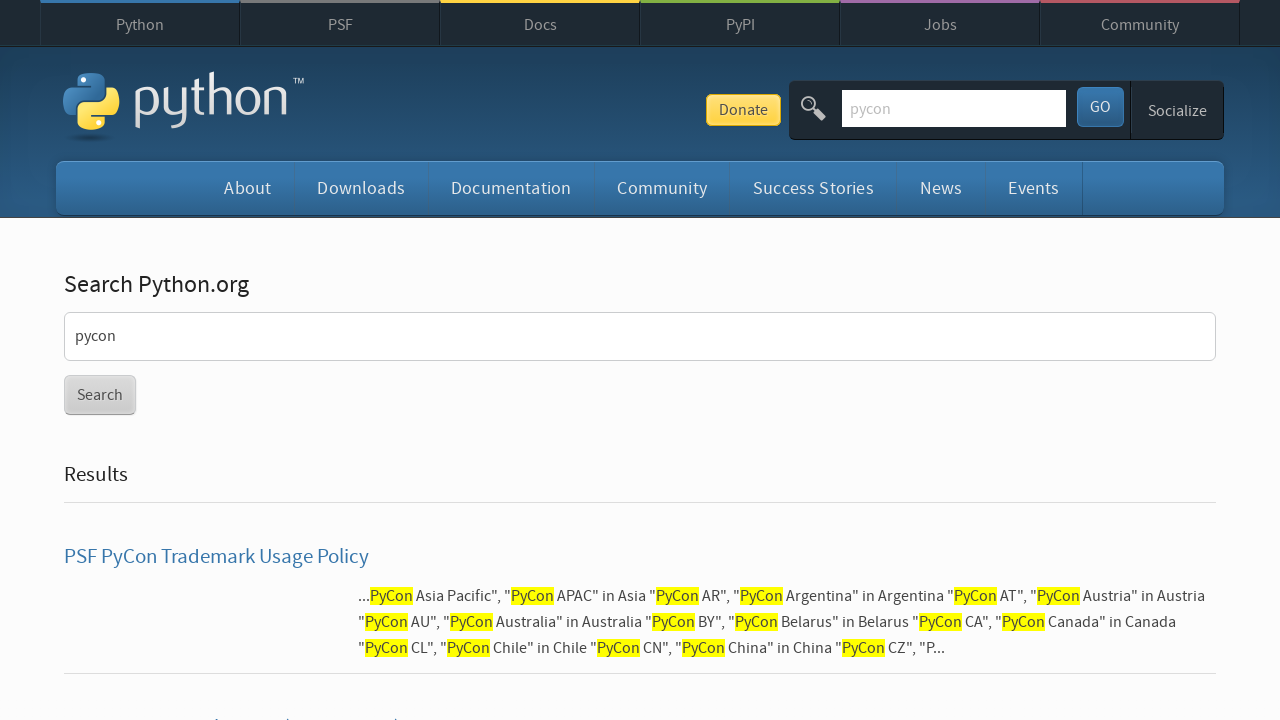

Verified search results were returned (no 'No results found' message)
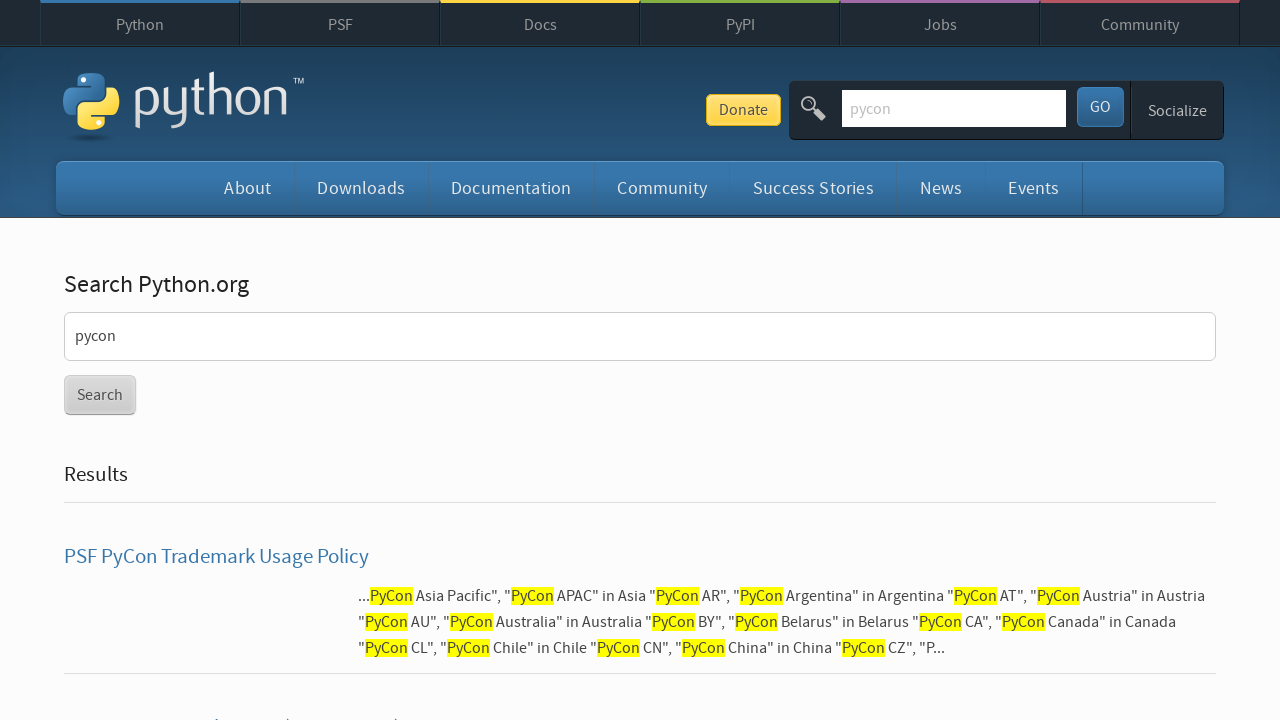

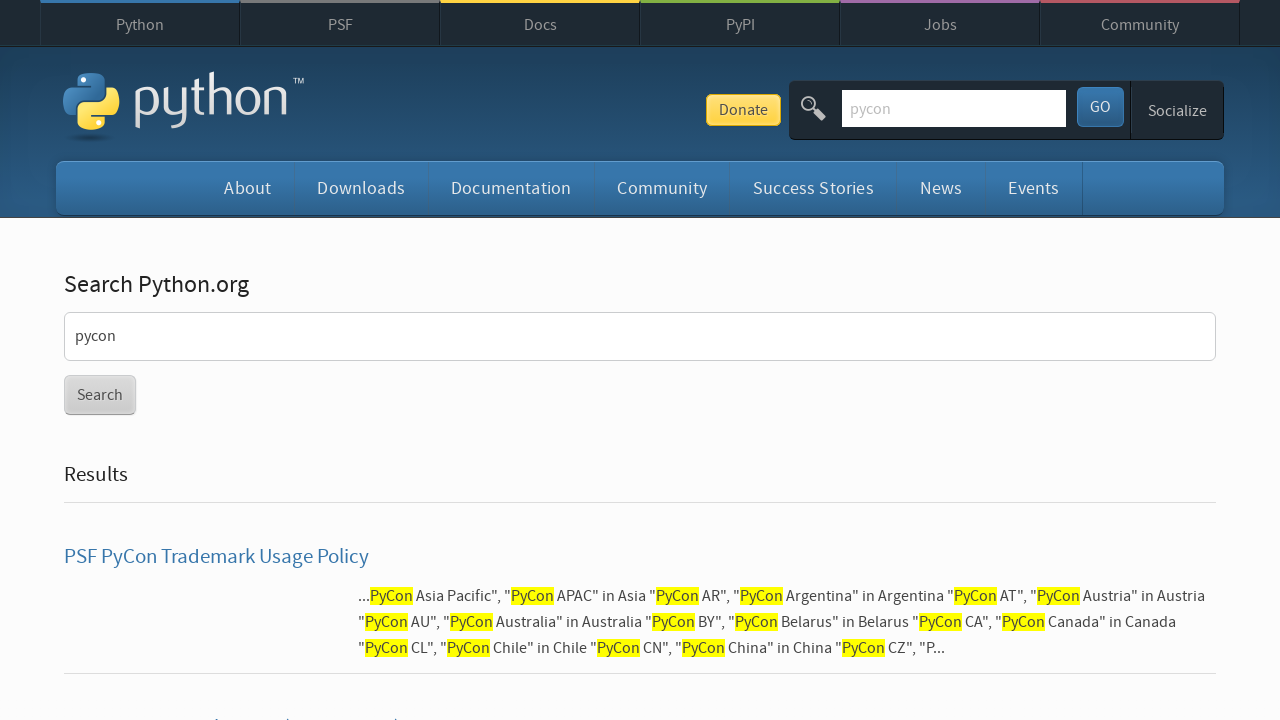